Opens the RedBus website homepage and waits for the page to load

Starting URL: https://www.redbus.in/

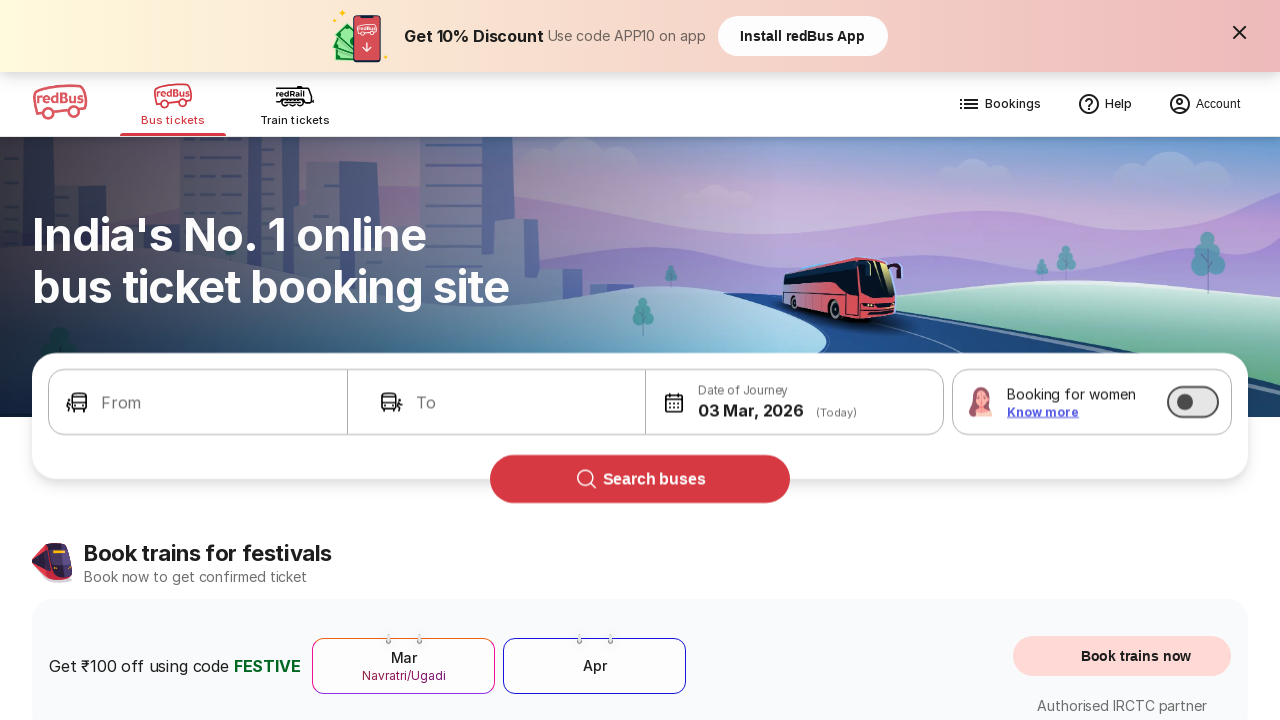

Navigated to RedBus homepage
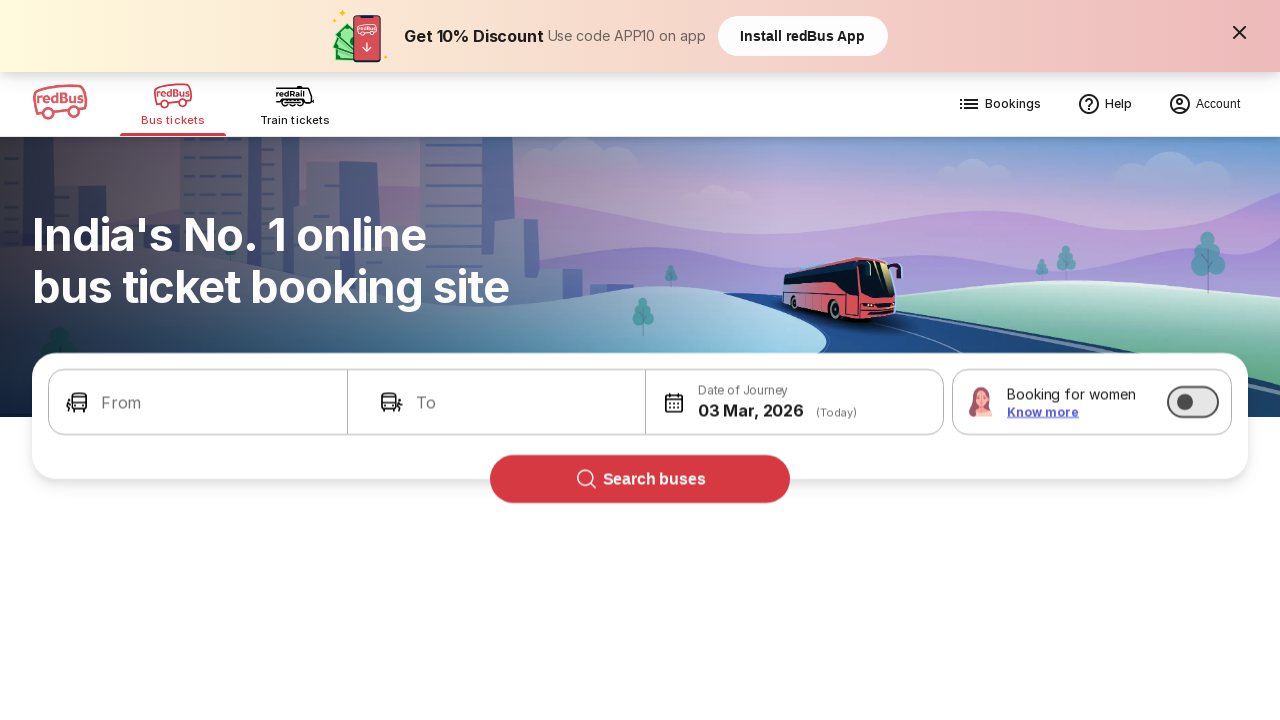

Page DOM content loaded
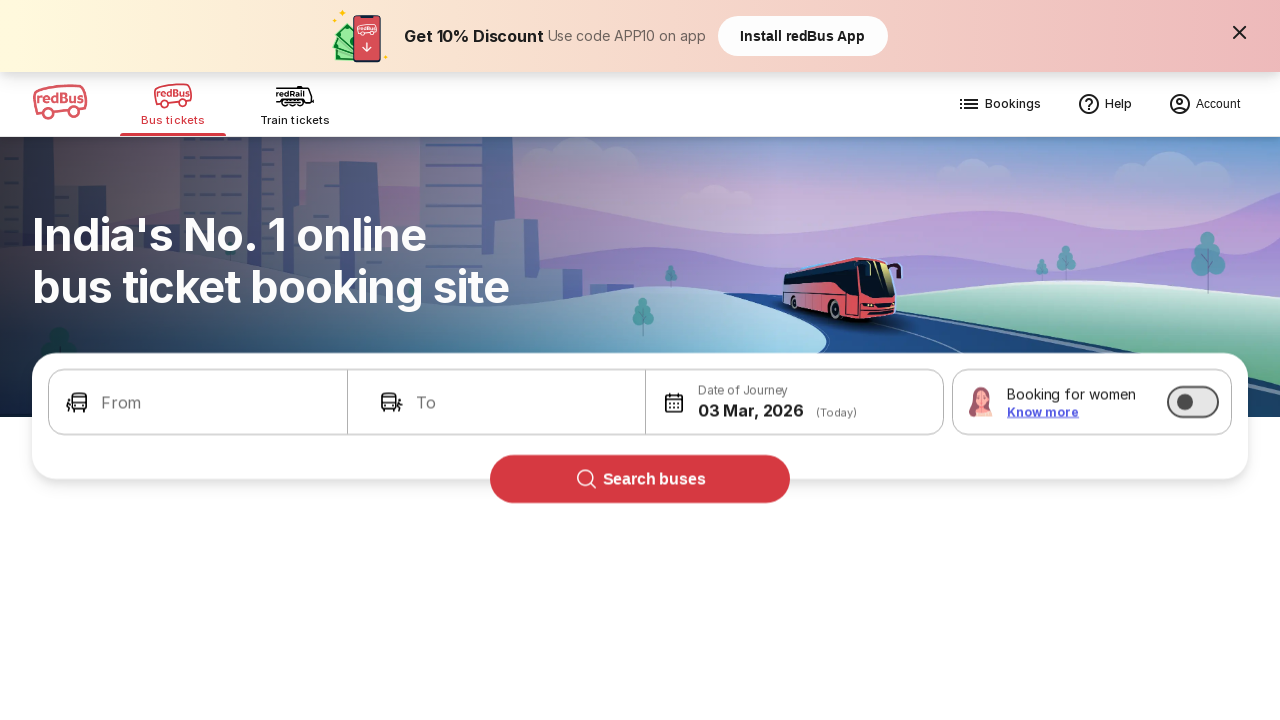

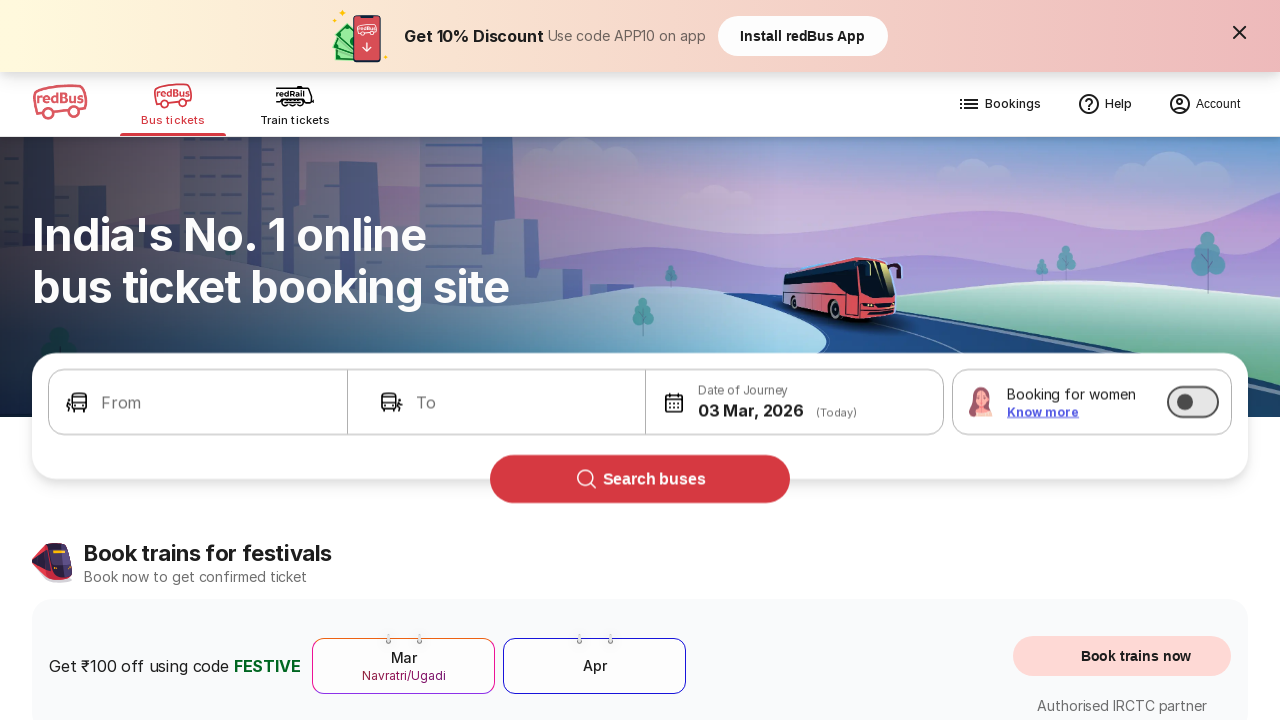